Tests form interaction by selecting radio buttons and checkboxes on a practice form, then performs navigation actions

Starting URL: https://demoqa.com/automation-practice-form

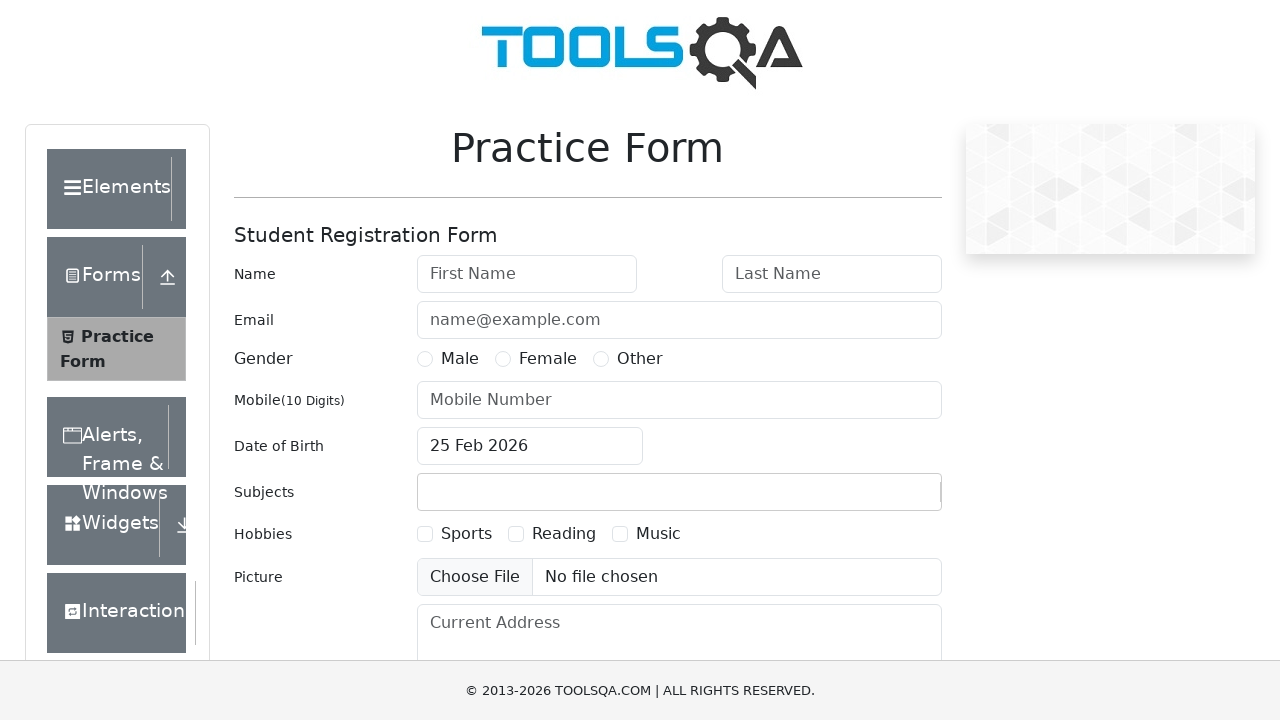

Clicked Male radio button at (425, 359) on #gender-radio-1
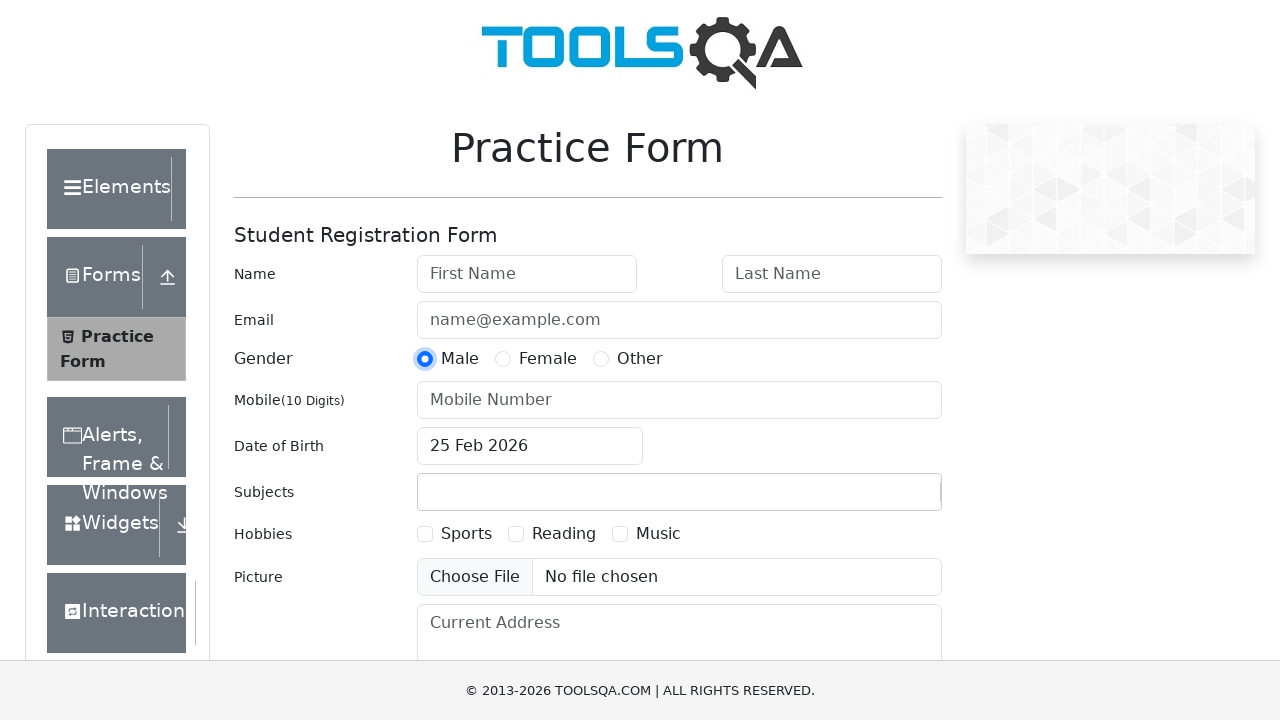

Clicked Sports checkbox under hobbies at (466, 534) on #hobbiesWrapper >> div:nth-child(2) >> div:nth-child(1) >> label
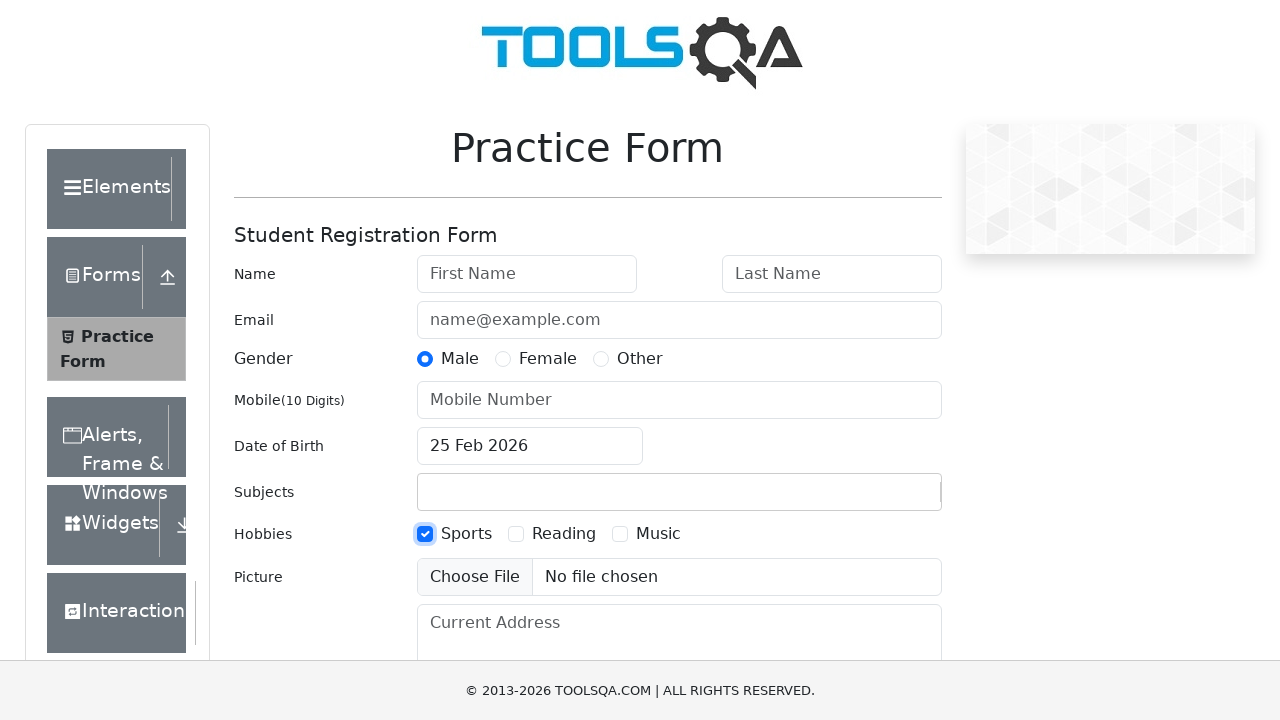

Scrolled down the page by 400 pixels
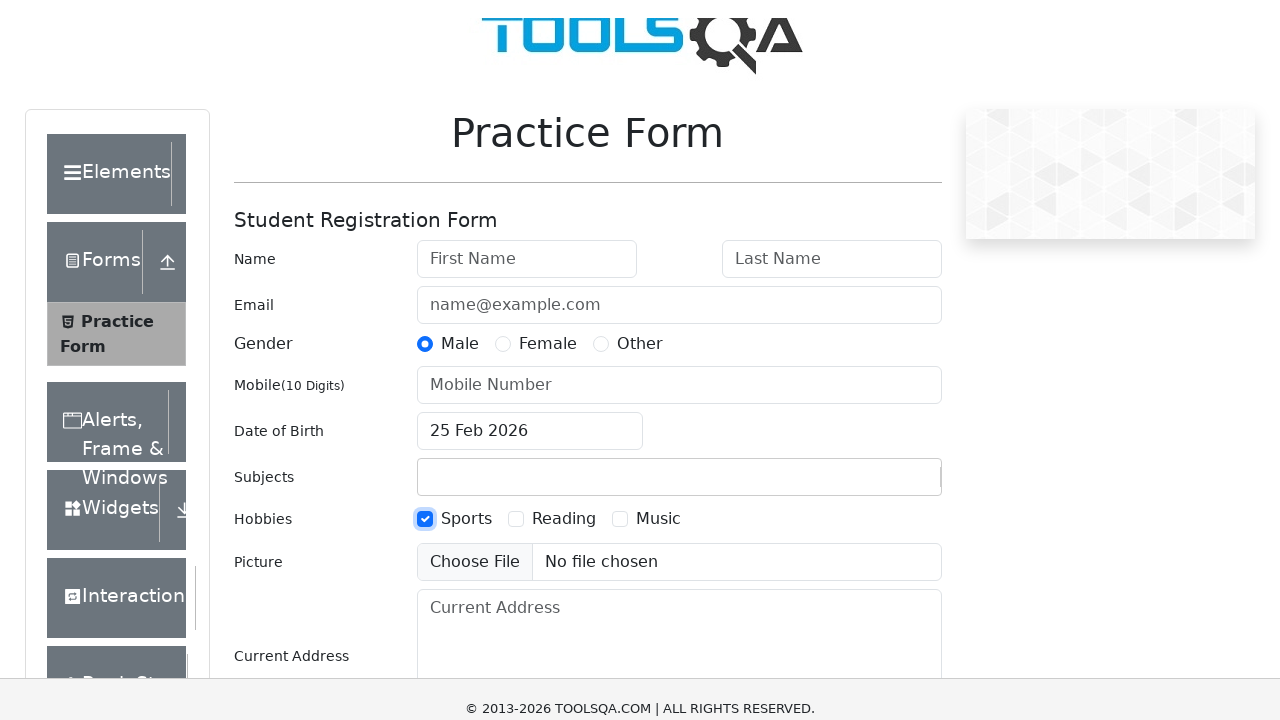

Waited 2 seconds
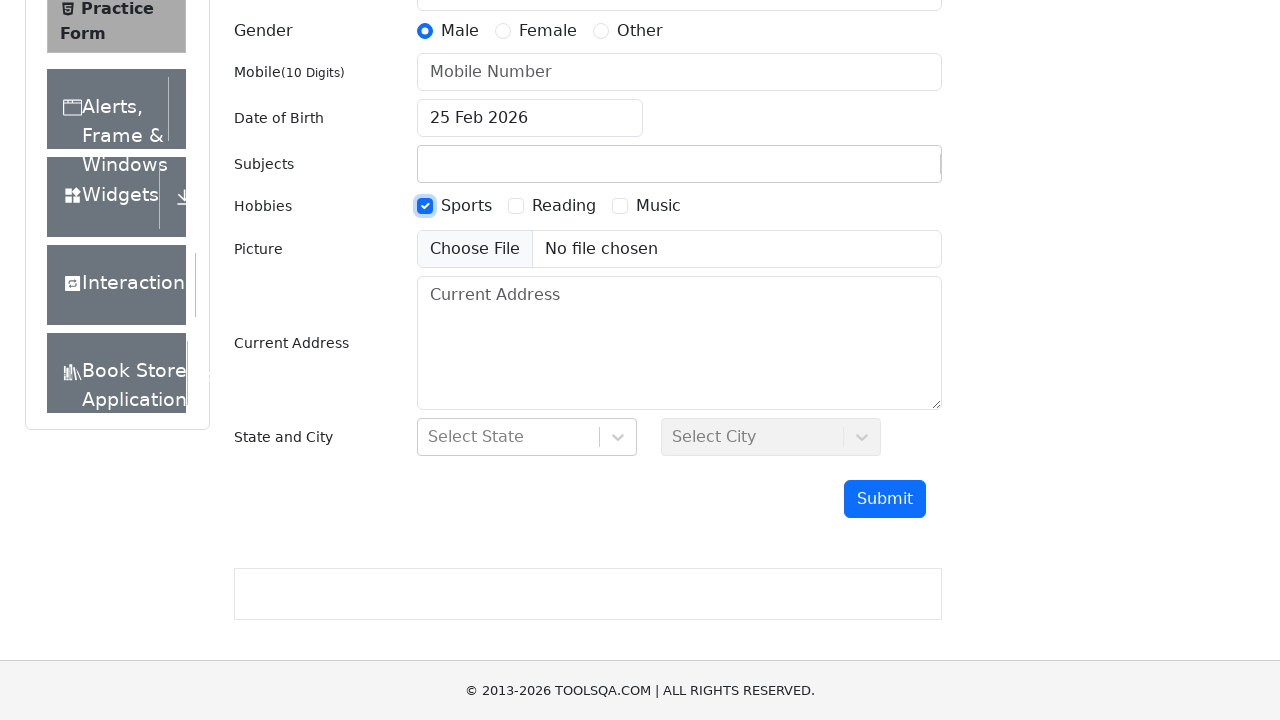

Refreshed the page
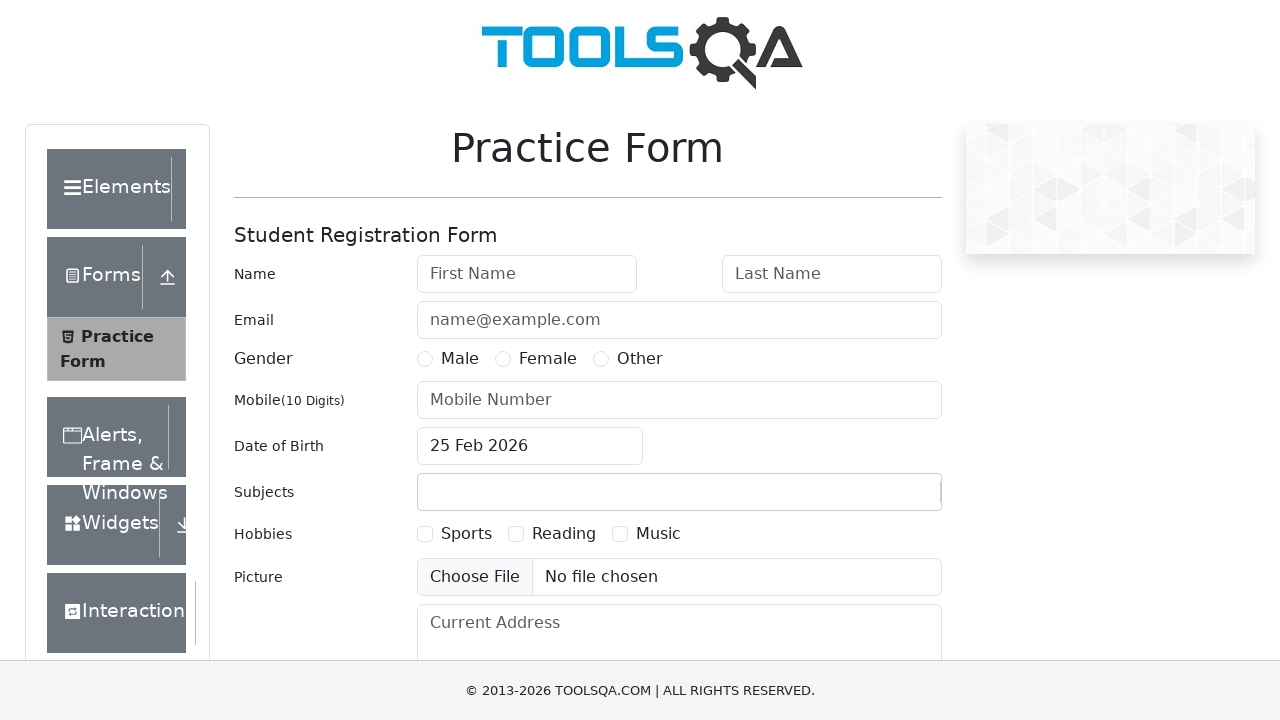

Waited 2 seconds after page refresh
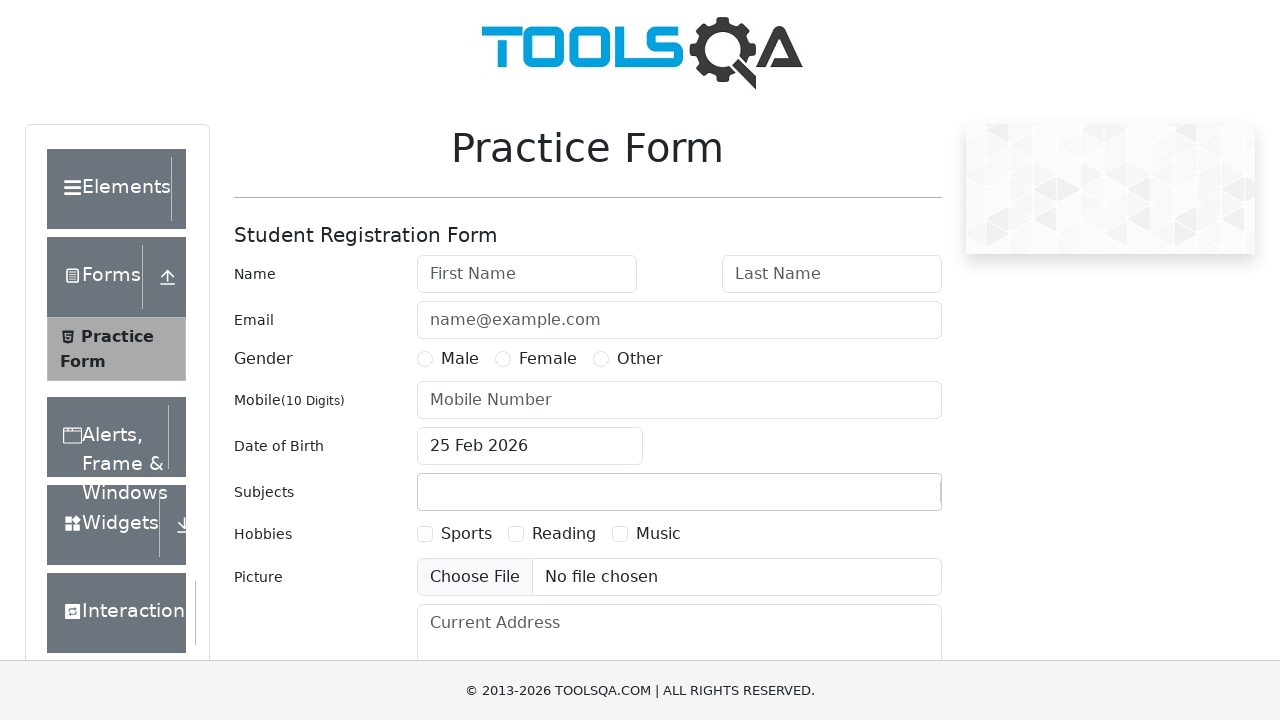

Navigated back to previous page
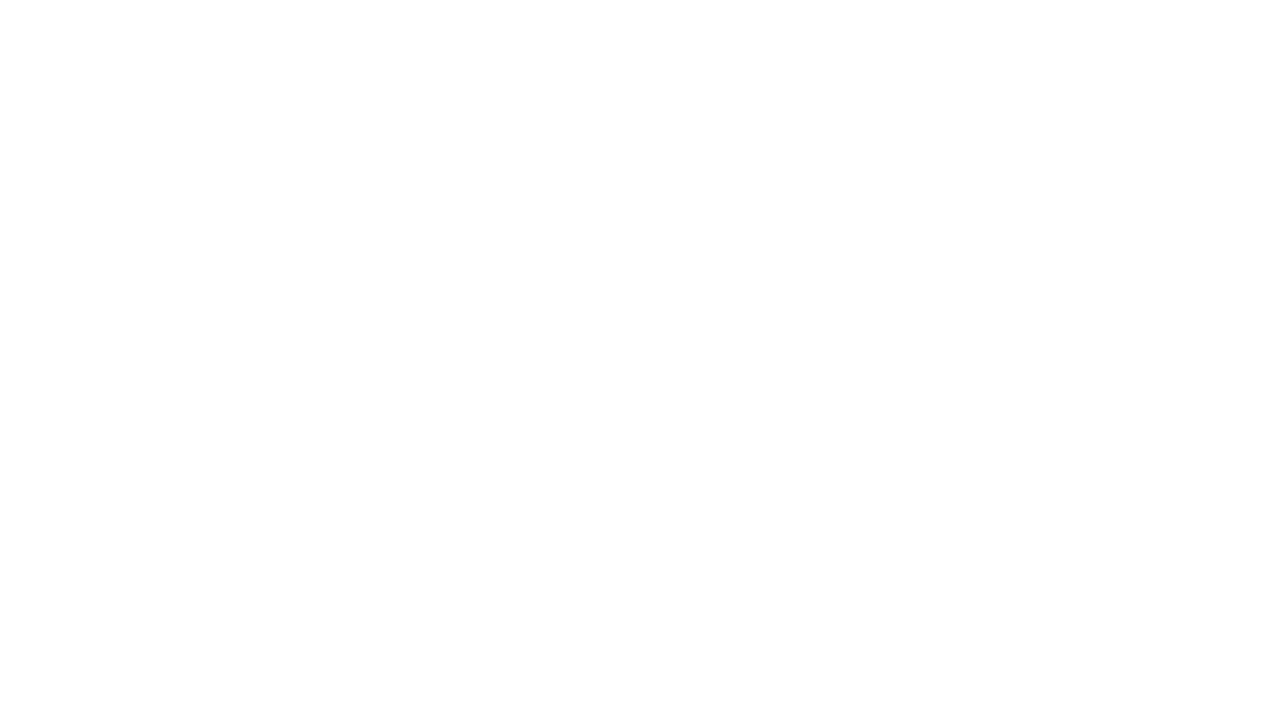

Waited 2 seconds after navigation back
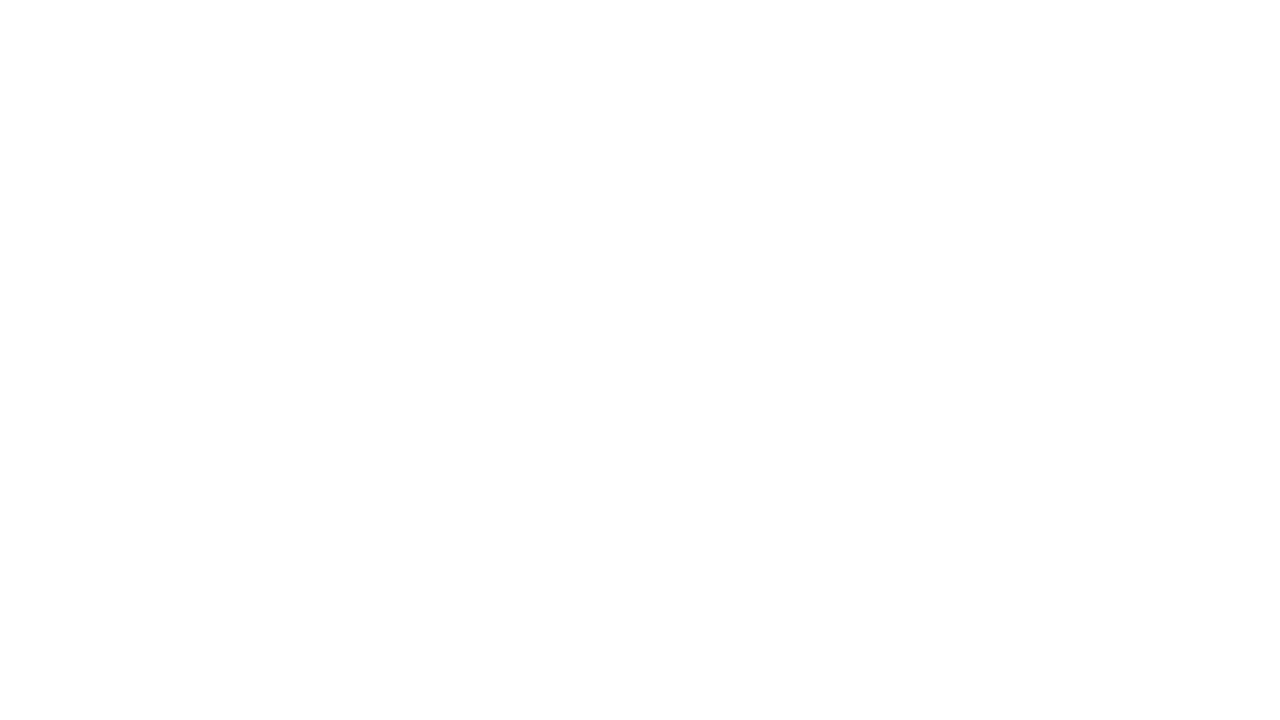

Navigated forward to next page
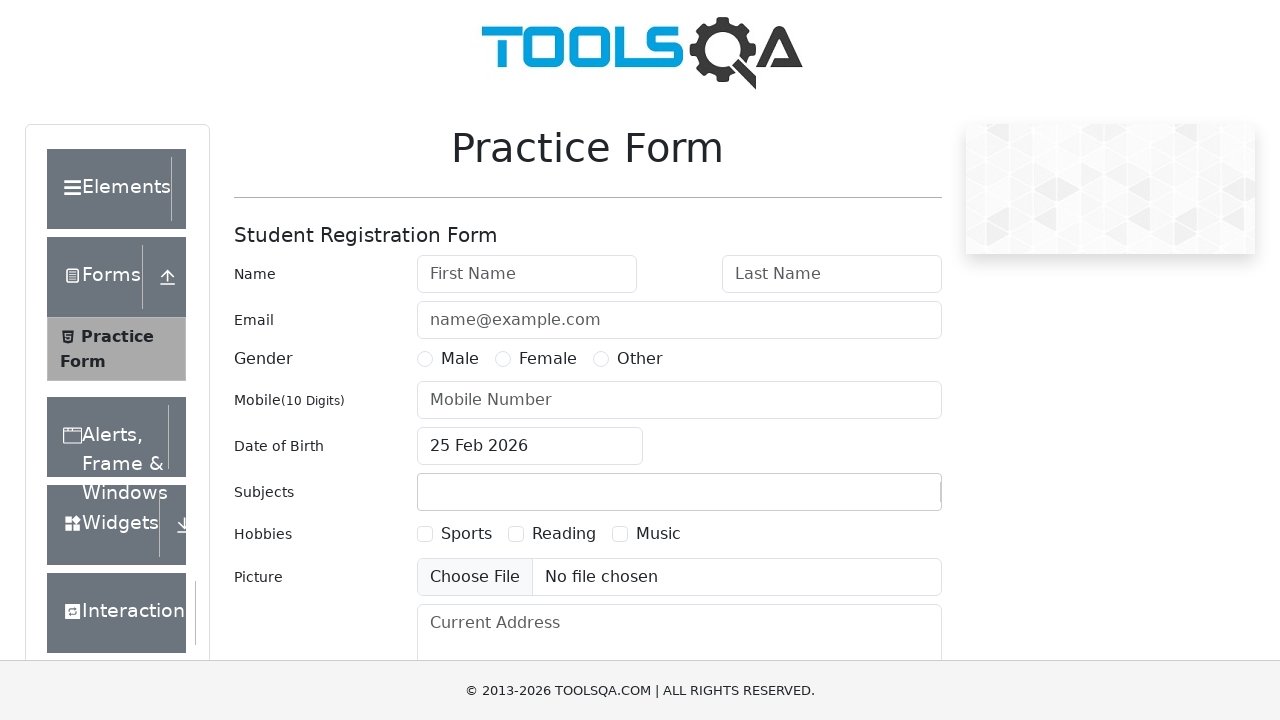

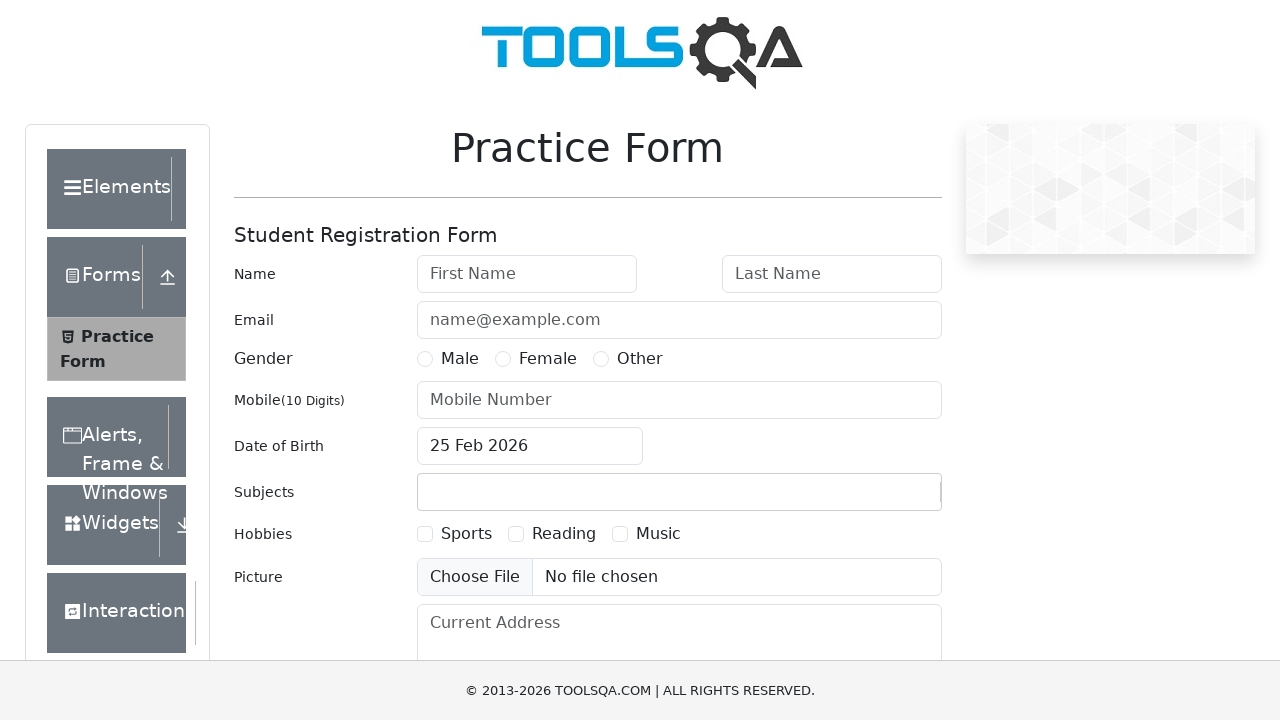